Clicks the letter C link and verifies programming languages starting with C are displayed

Starting URL: https://www.99-bottles-of-beer.net/abc.html

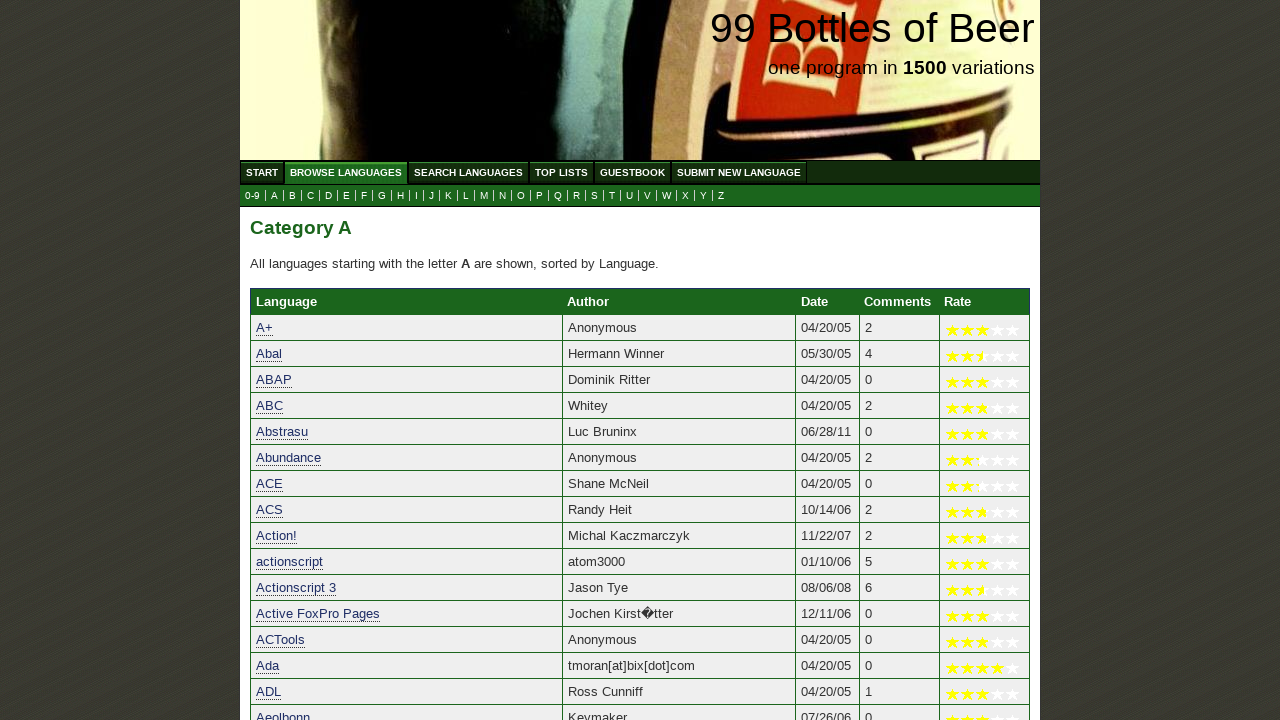

Clicked the letter C link at (310, 196) on a[href='c.html']
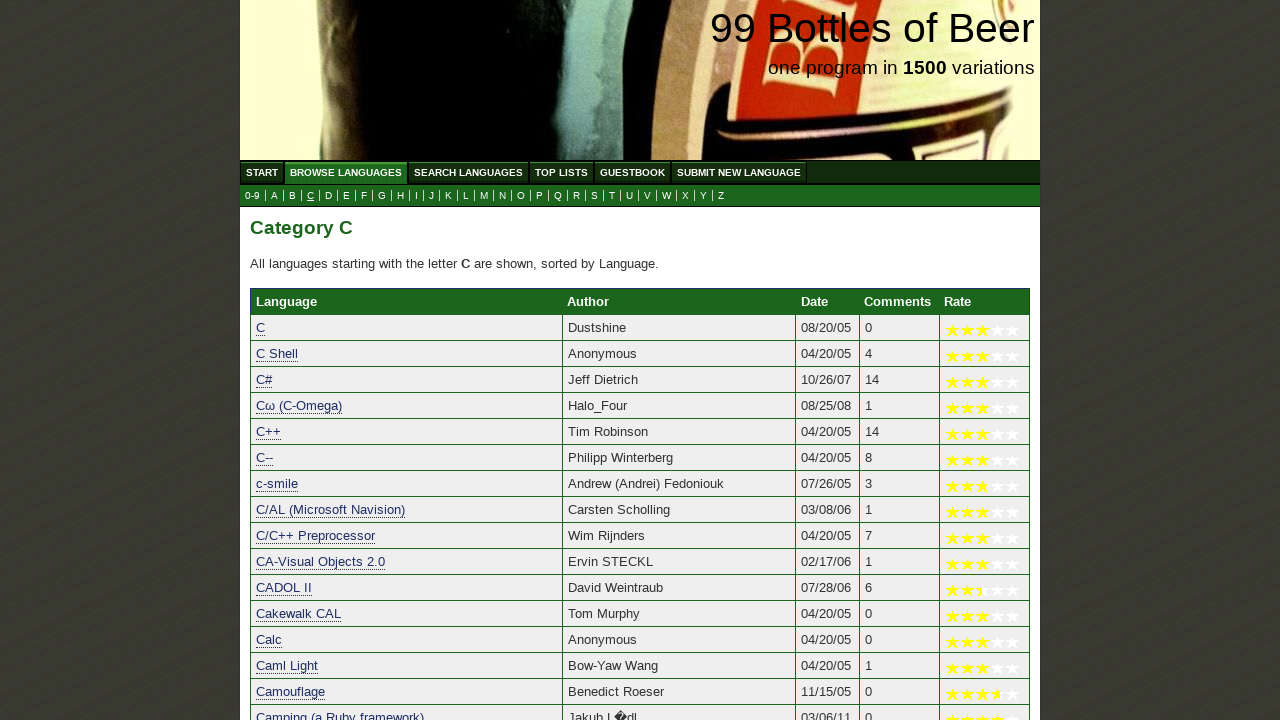

Programming languages starting with C have loaded
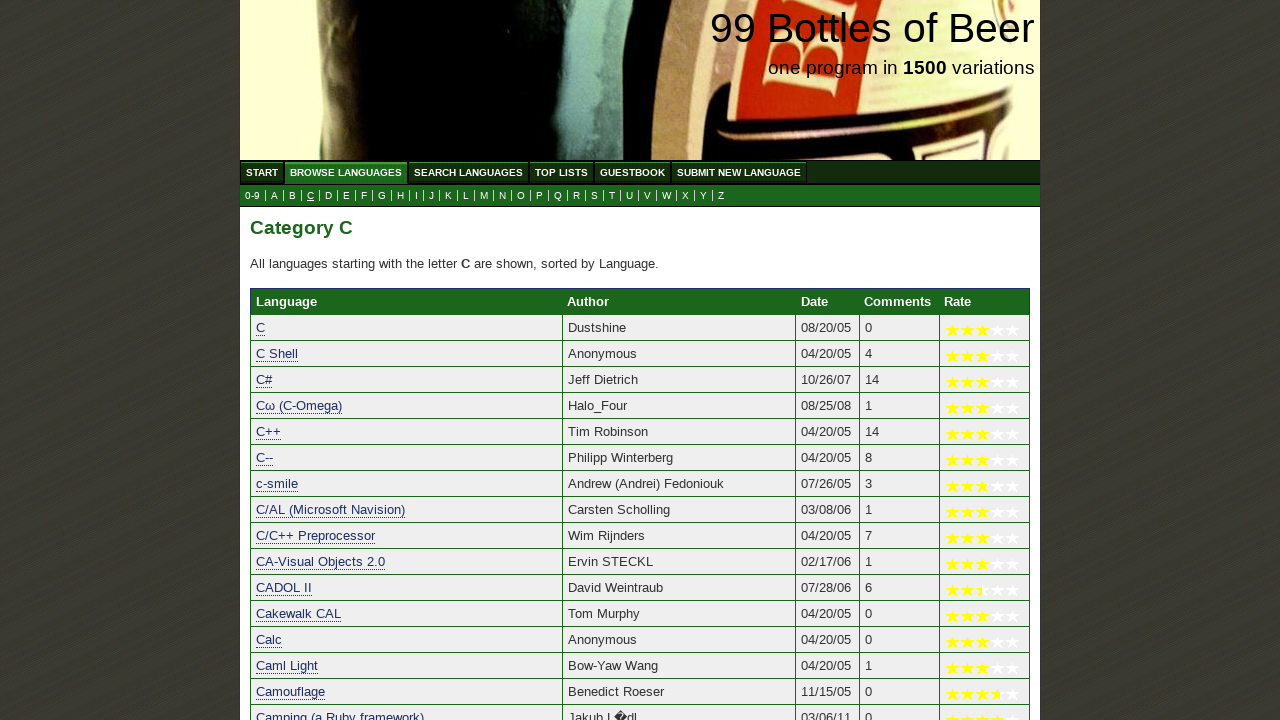

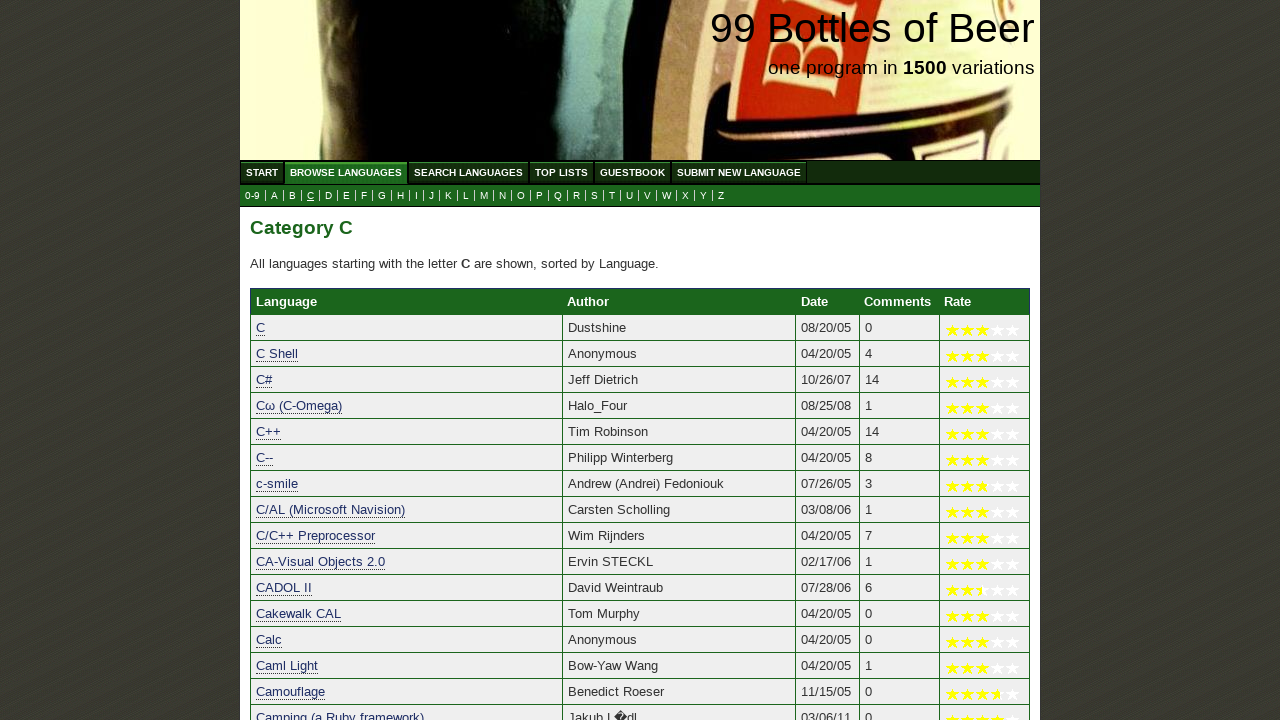